Navigates to SkillUp Online website and performs scroll actions down and then partially back up the page

Starting URL: https://in.skillup.online/

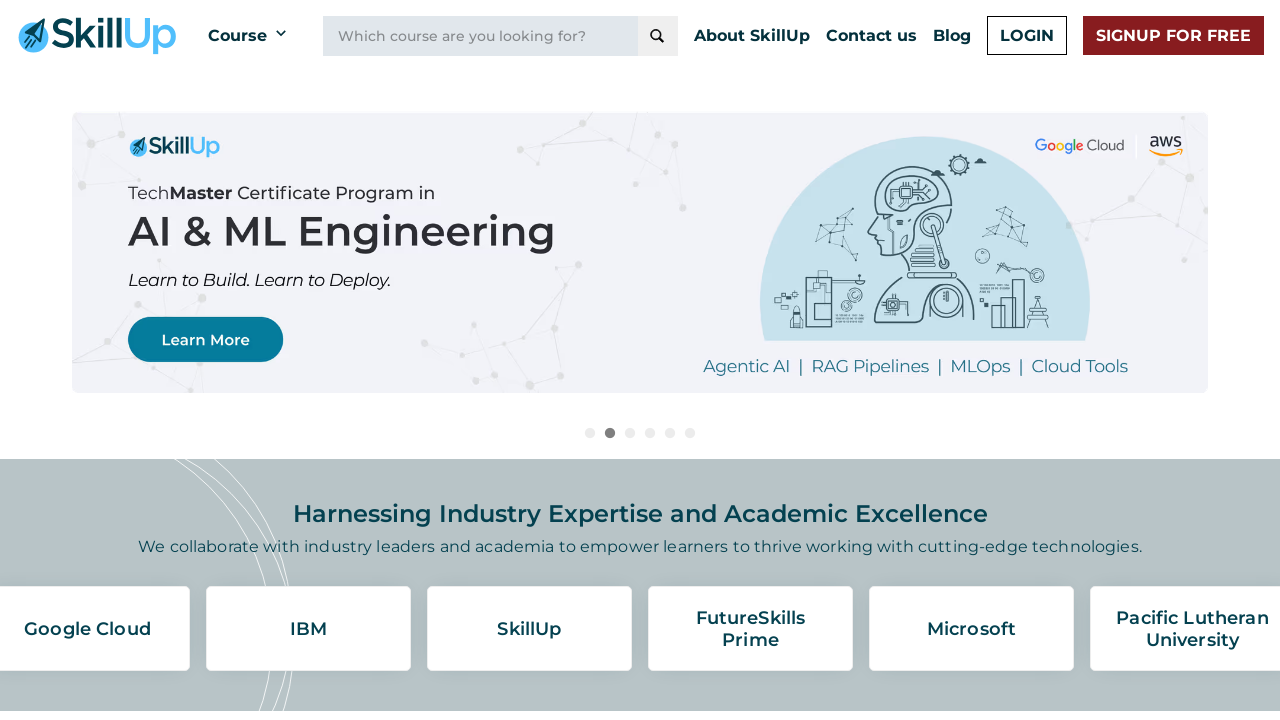

Navigated to SkillUp Online website
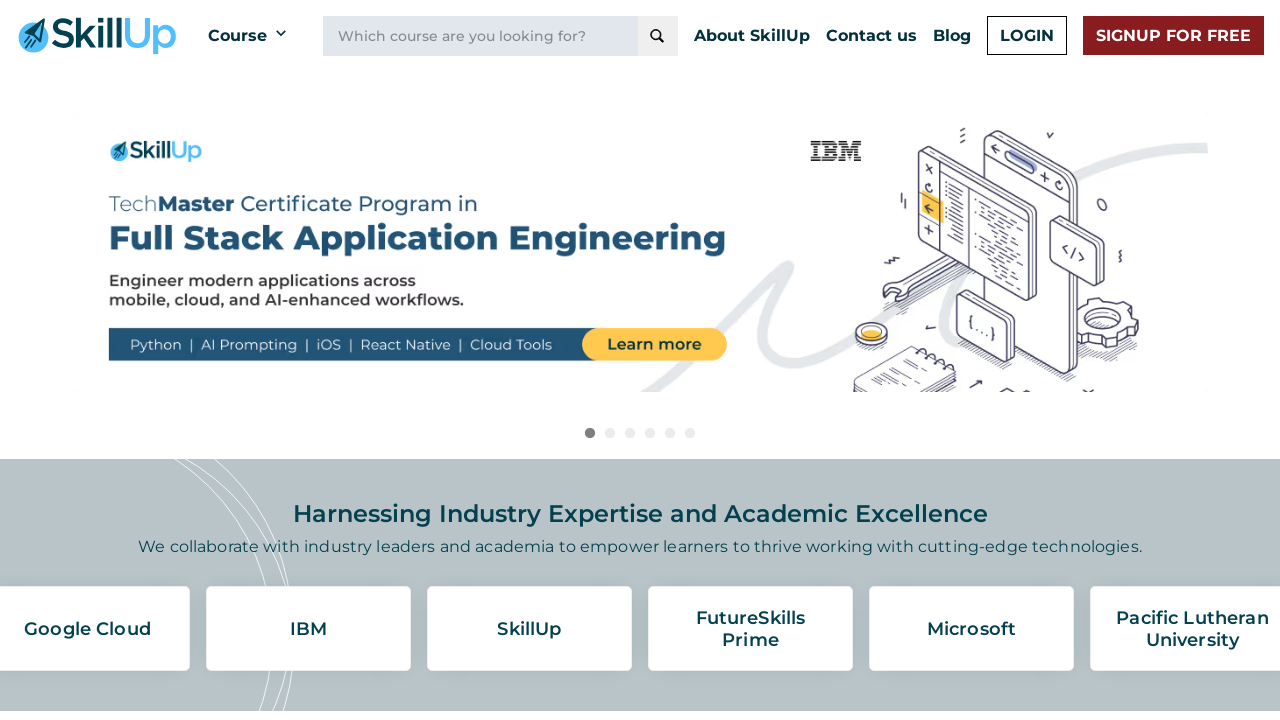

Scrolled down 500 pixels on the page
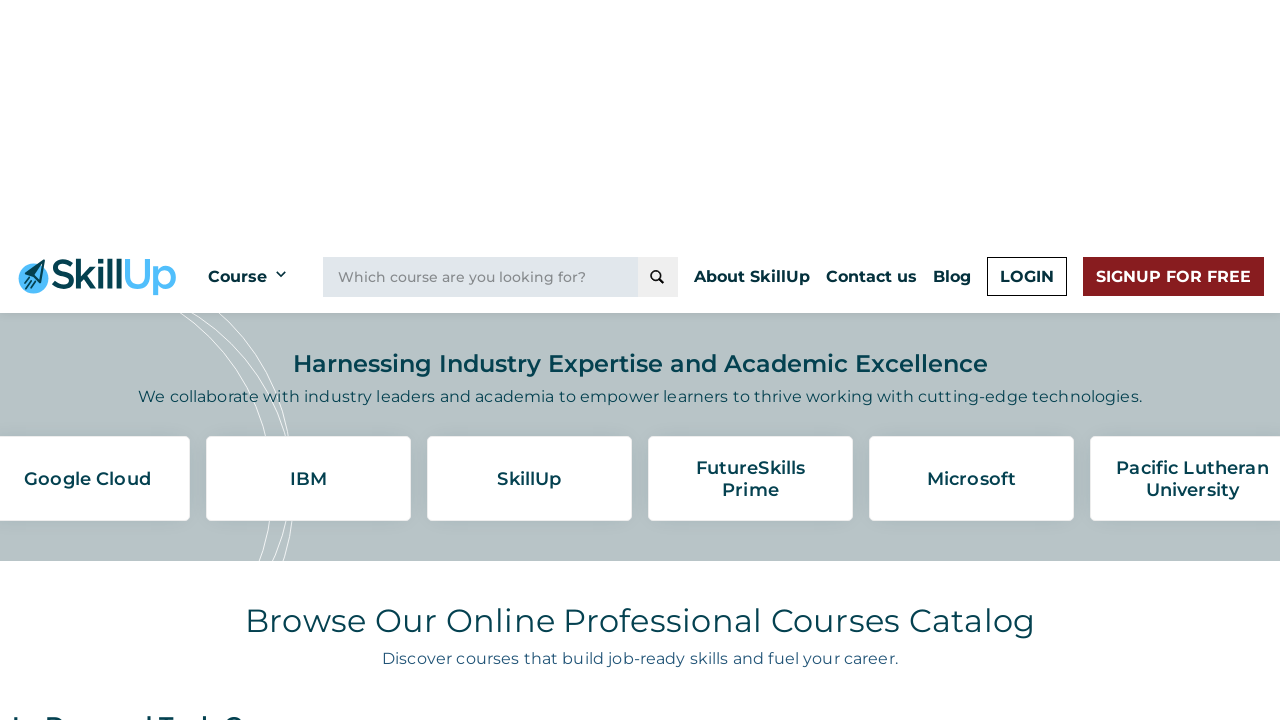

Waited for scroll animation to complete
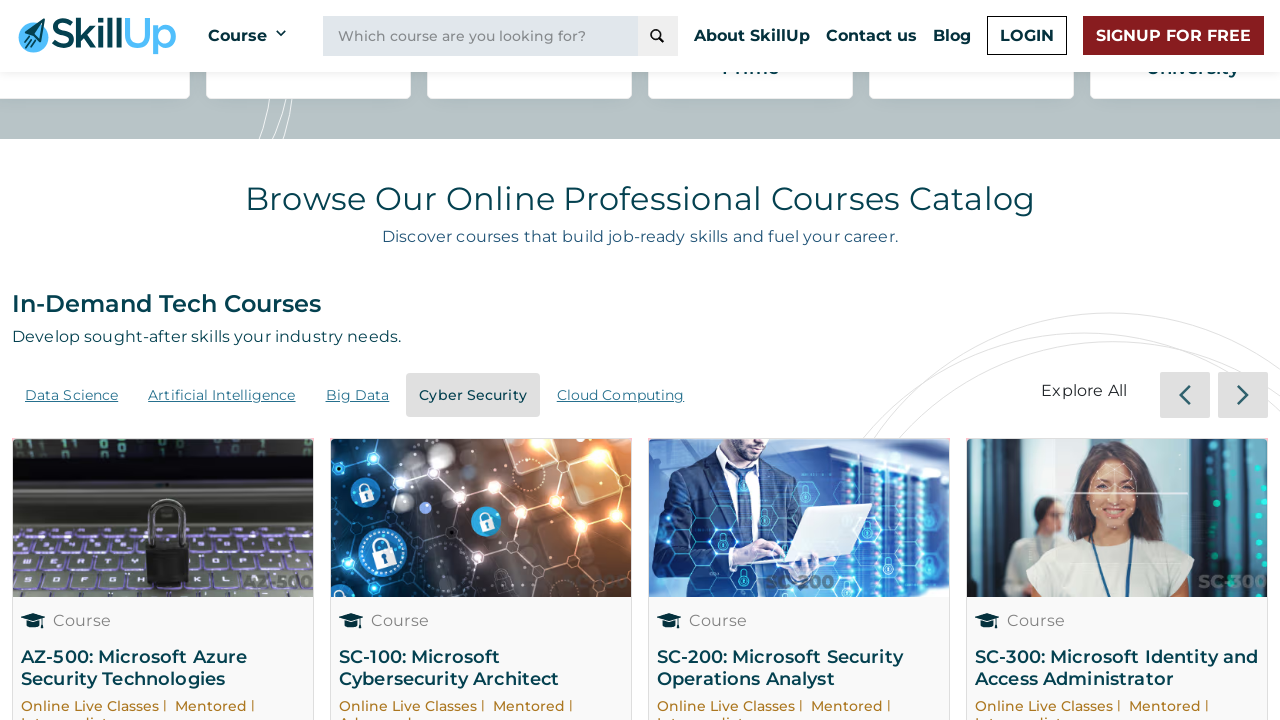

Scrolled back up 200 pixels to position 300
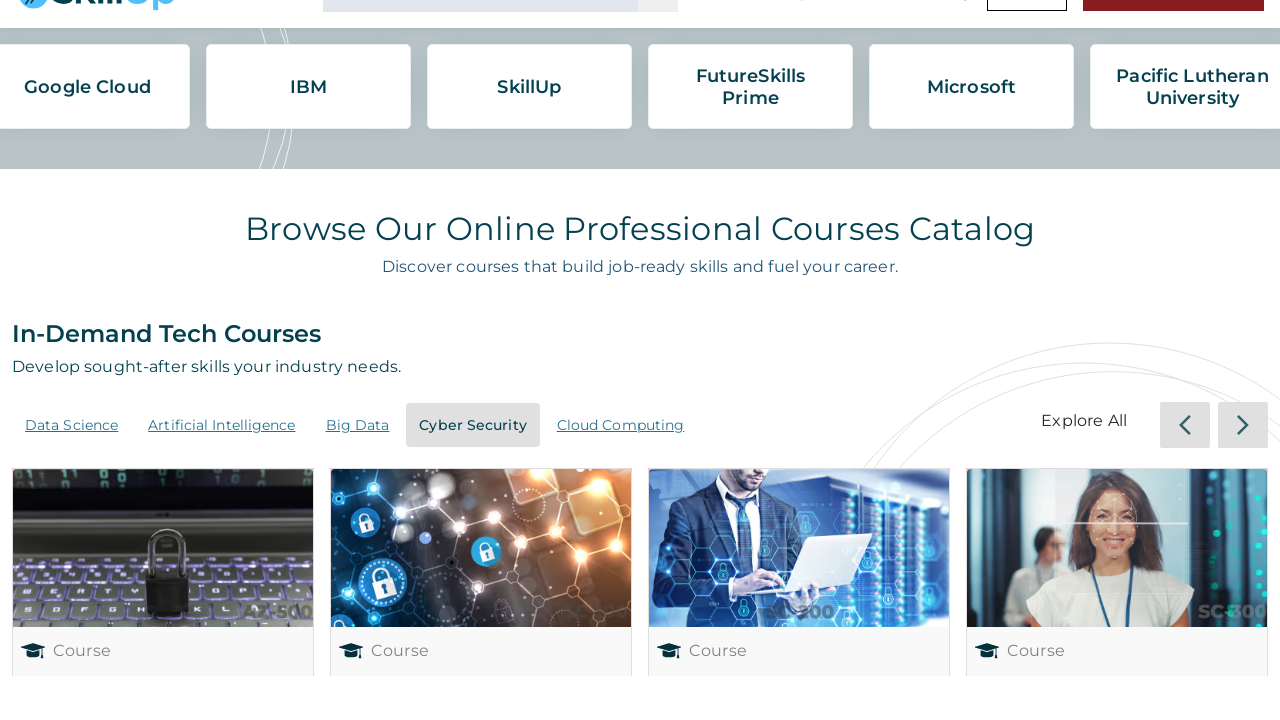

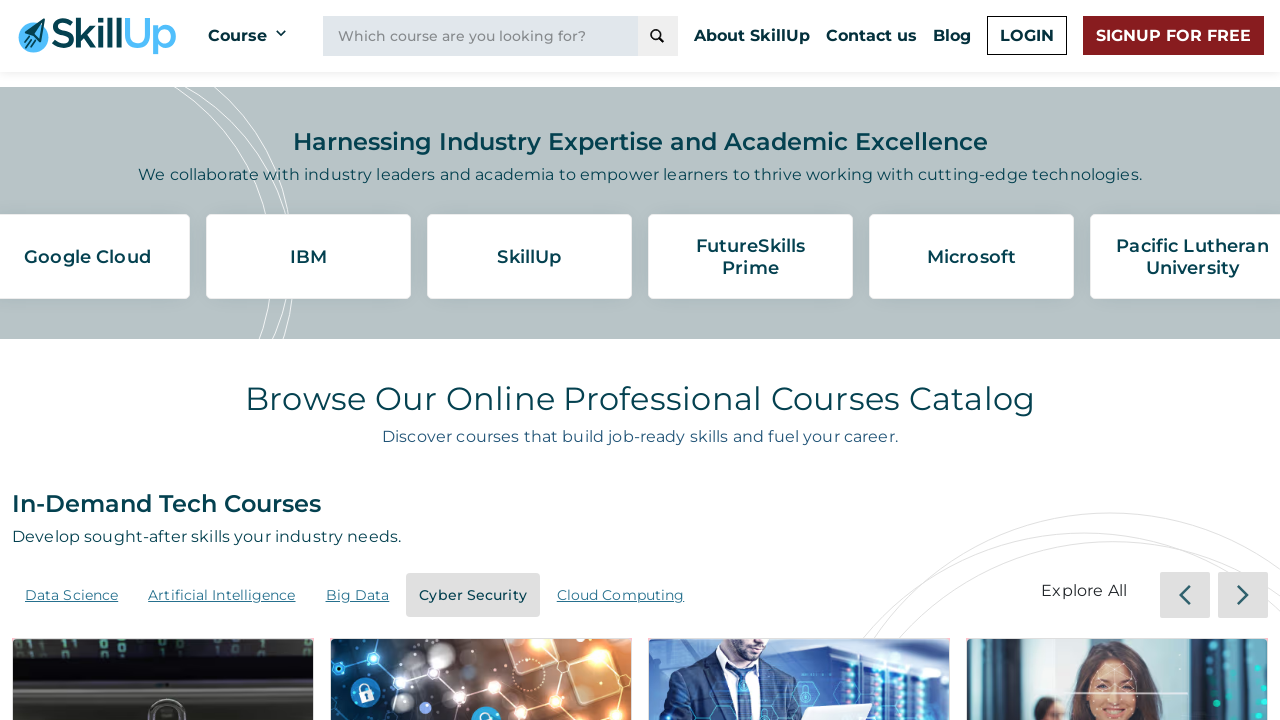